Tests filling out a registration practice form with first name, last name, and email fields, then submits and verifies successful registration message.

Starting URL: http://suninjuly.github.io/registration1.html

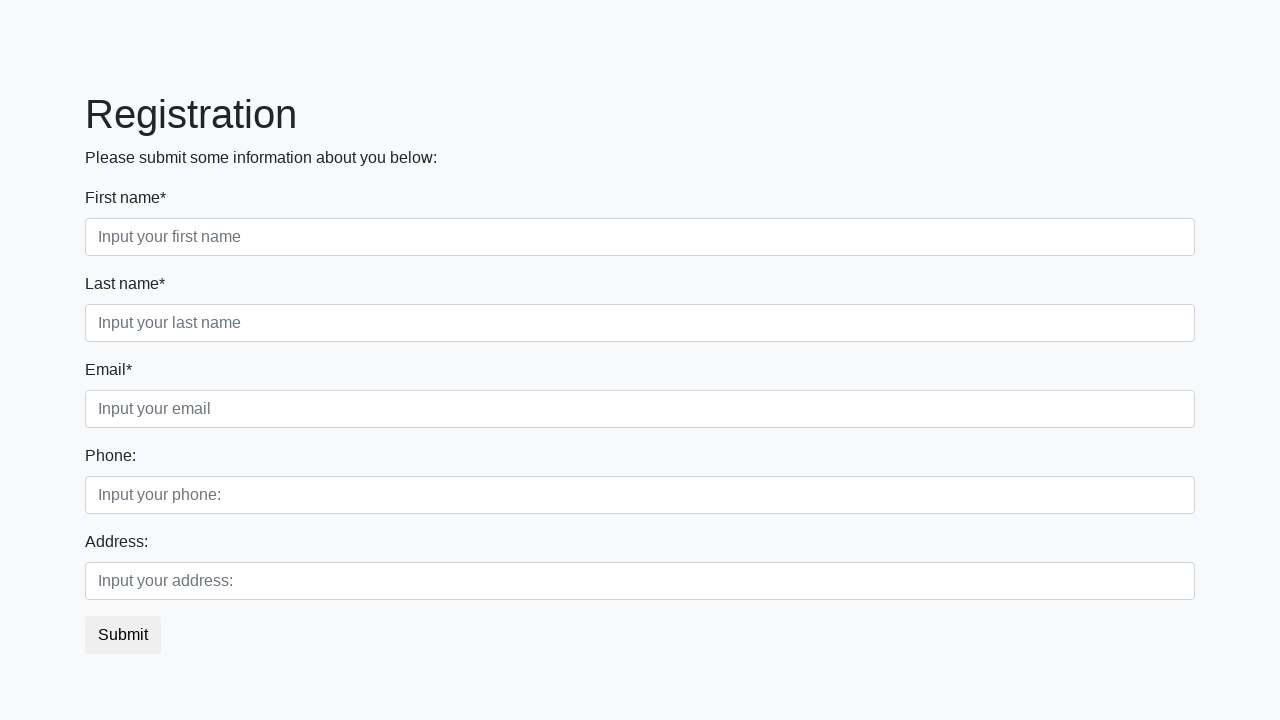

Filled first name field with 'Michael' on //div[contains(@class, 'first_block')]/div/input[contains(@class,'first')]
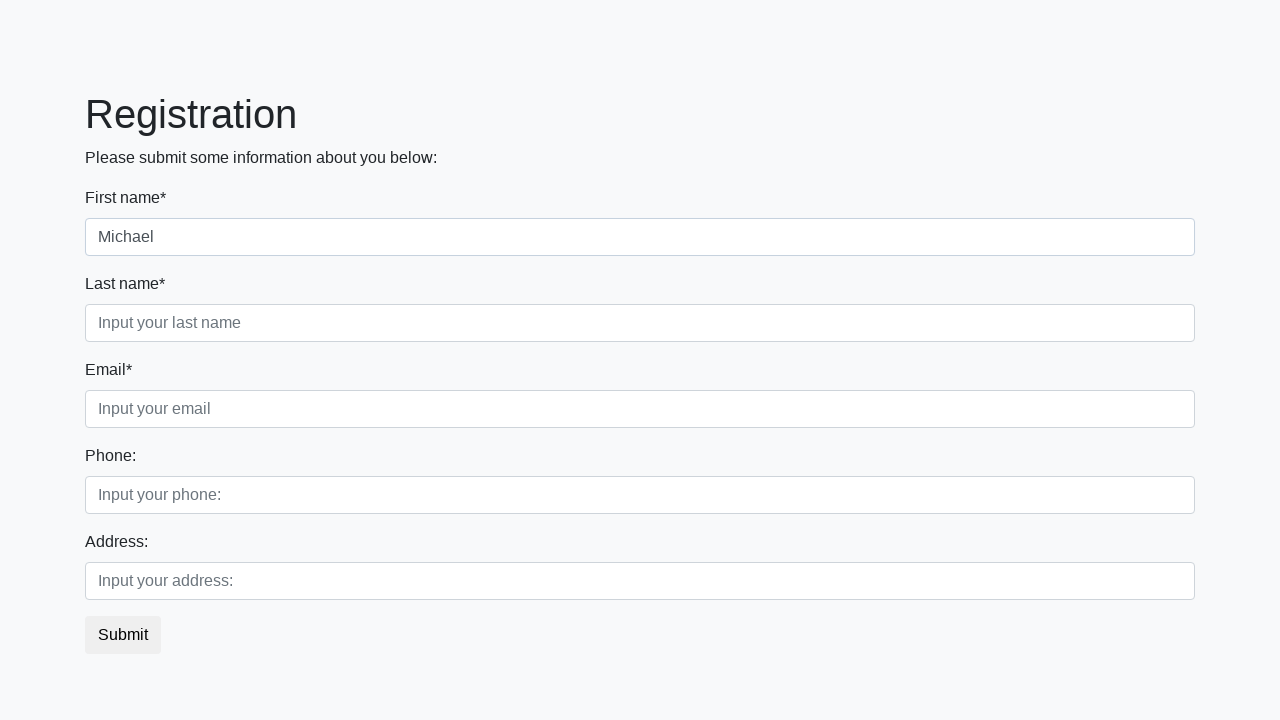

Filled last name field with 'Johnson' on //div[@class='first_block']//div[@class='form-group second_class']/input
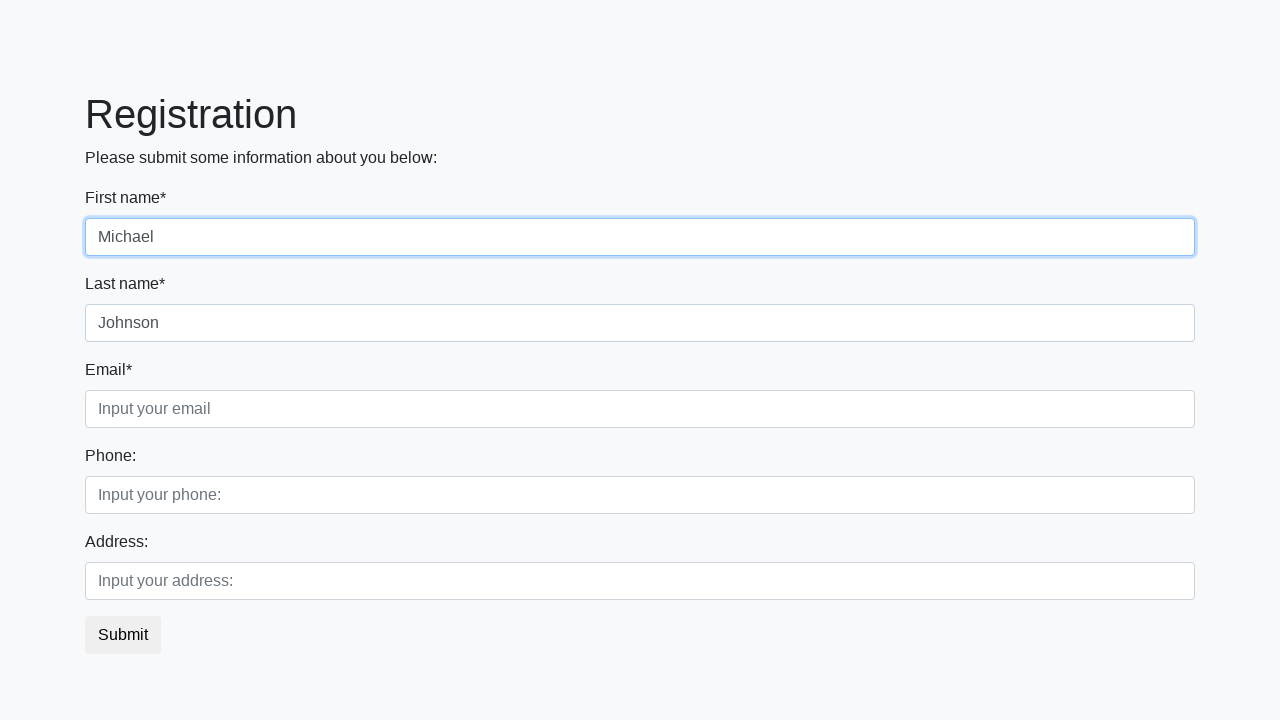

Filled email field with 'michael.johnson@example.com' on //div[contains(@class, 'first_block')]/div/input[contains(@class,'third')]
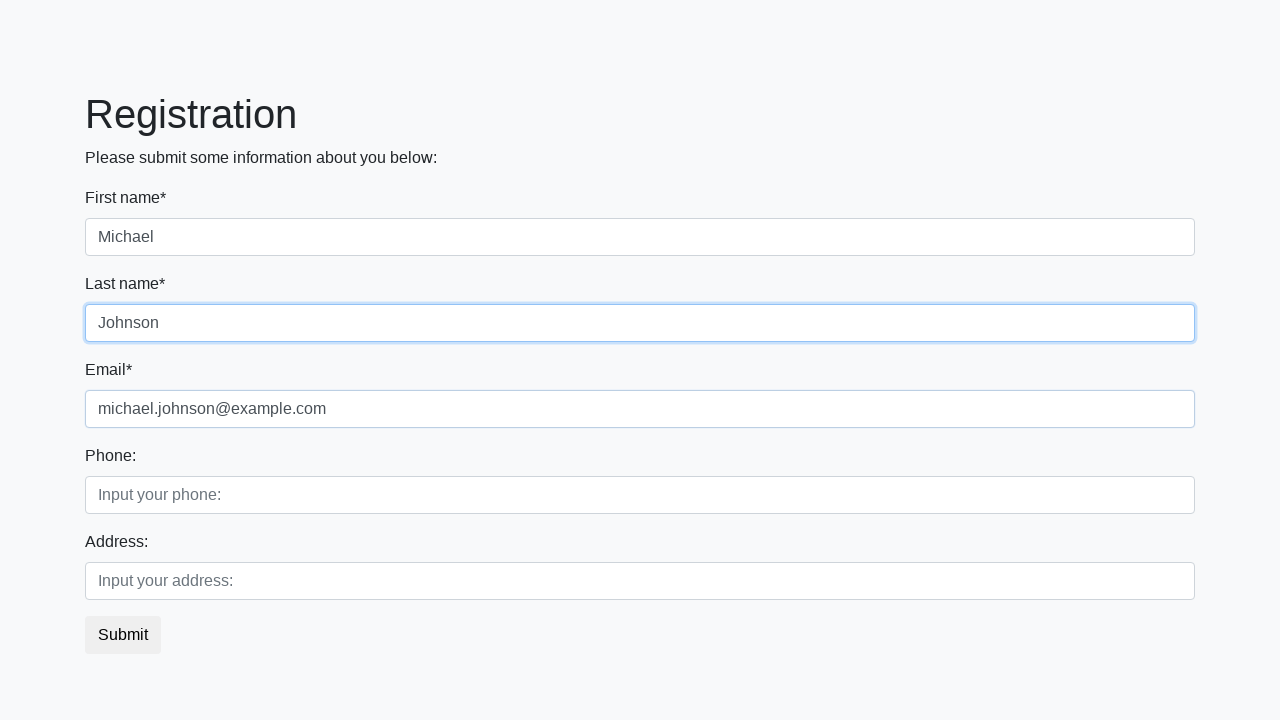

Clicked submit button to register at (123, 635) on xpath=//button
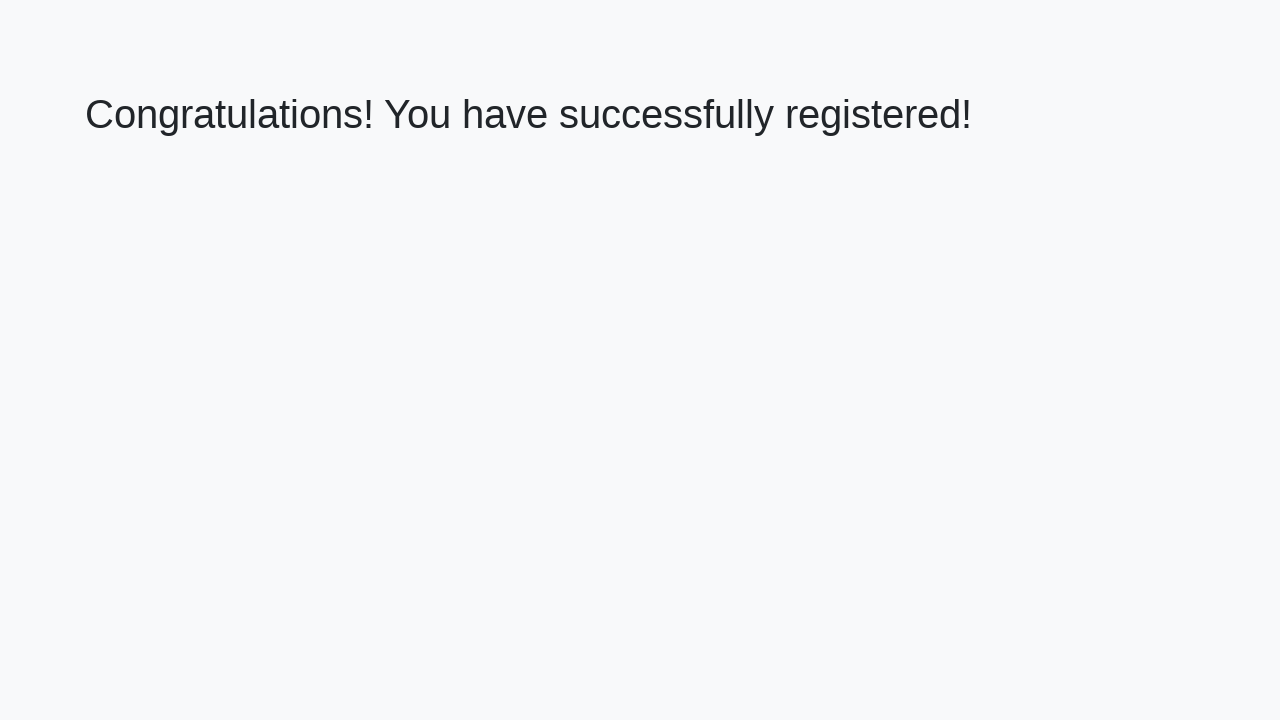

Registration success message loaded
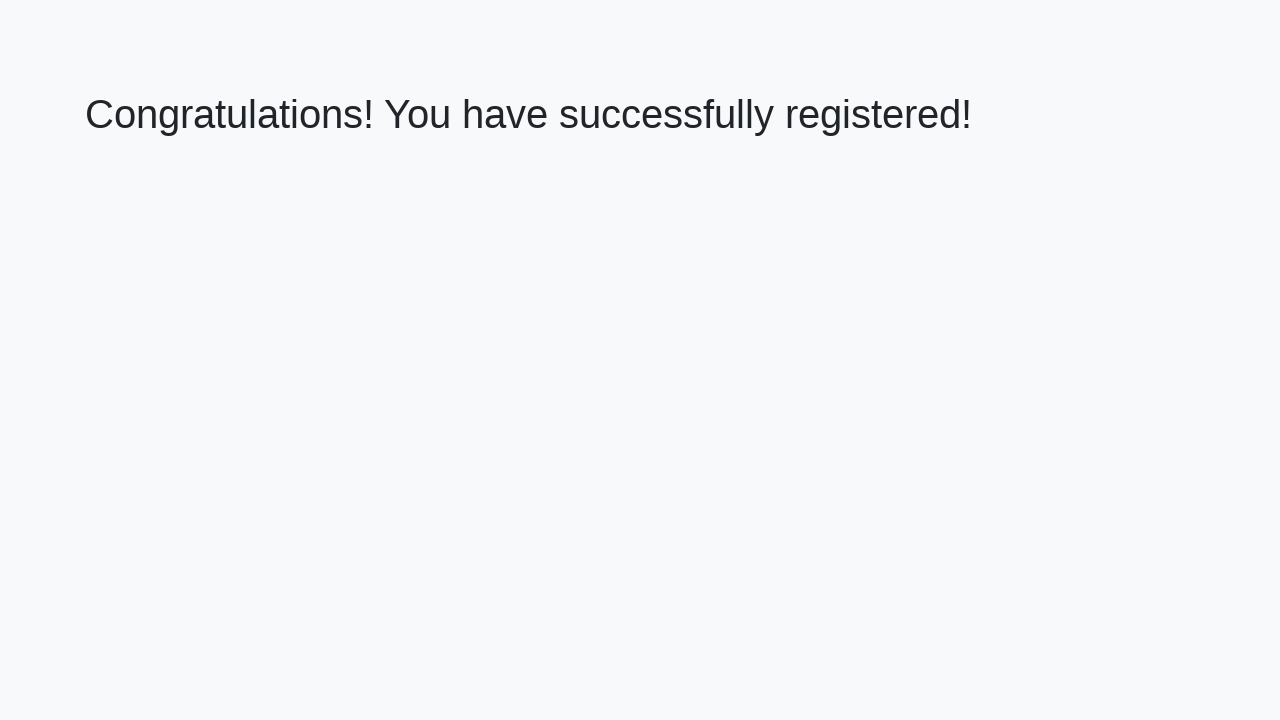

Retrieved success message text: 'Congratulations! You have successfully registered!'
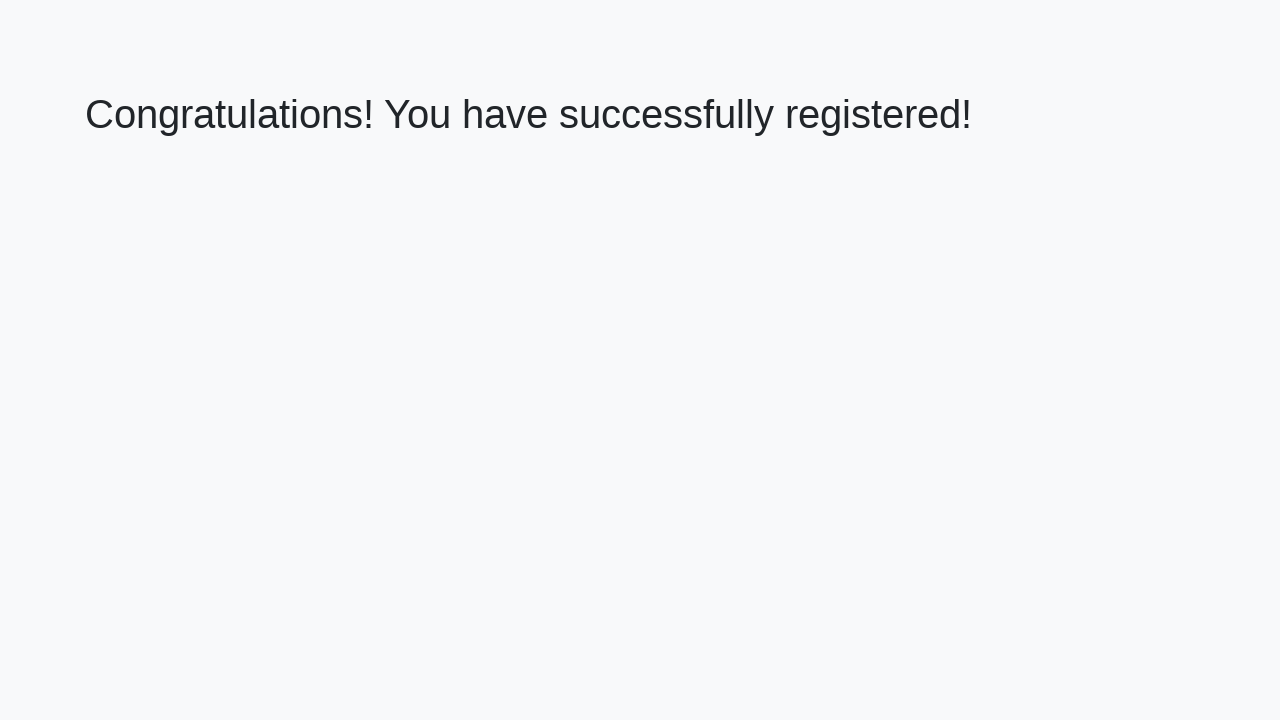

Verified registration success message is correct
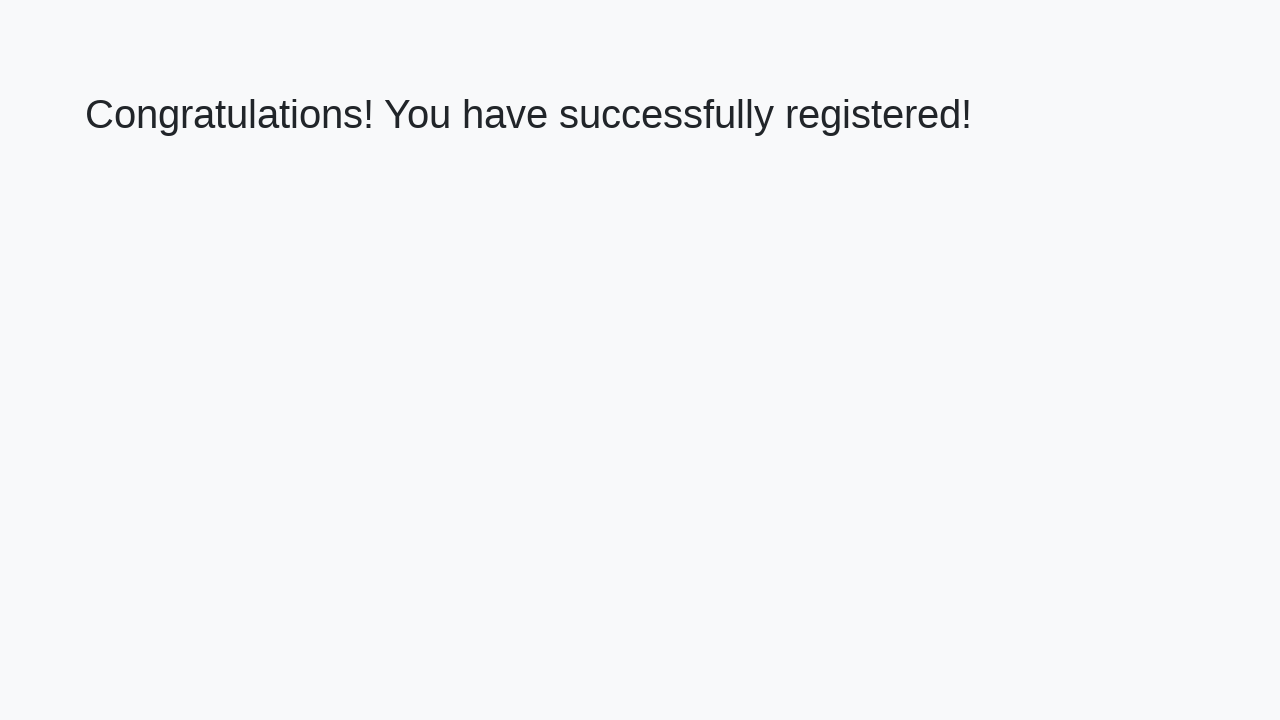

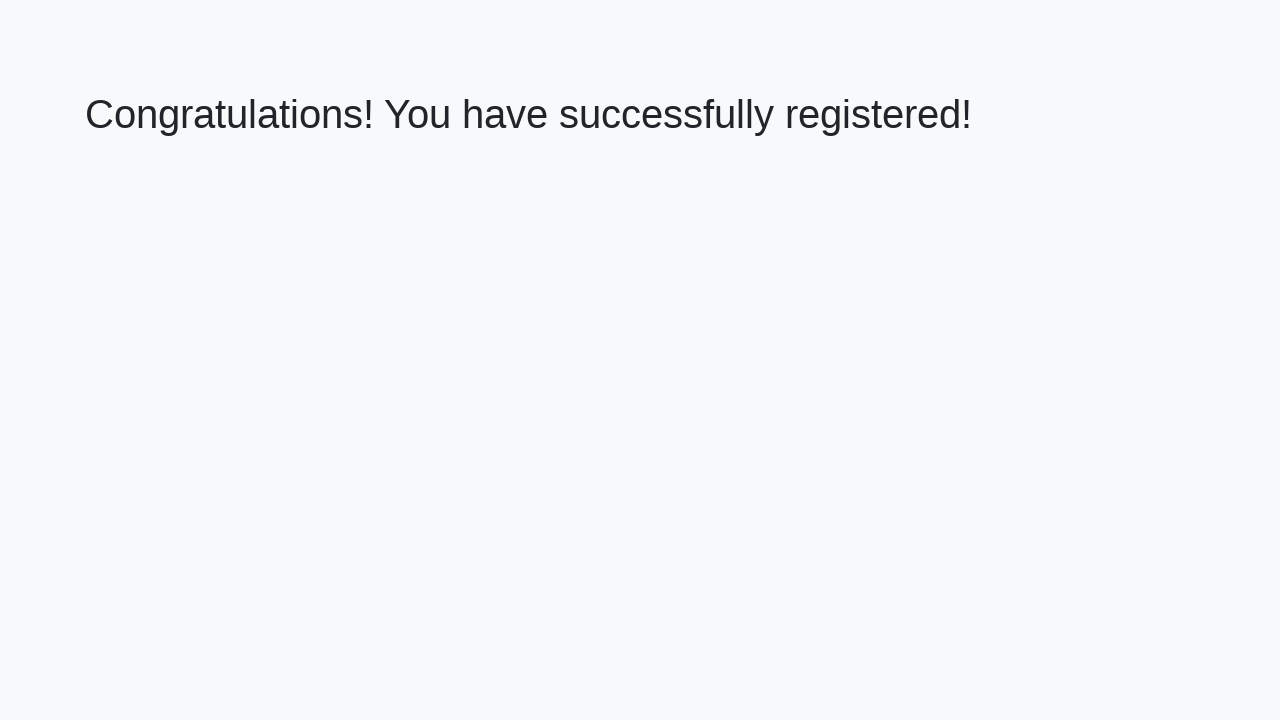